Tests file download functionality by clicking a download link on the Selenium Recipes book page

Starting URL: http://zhimin.com/books/selenium-recipes

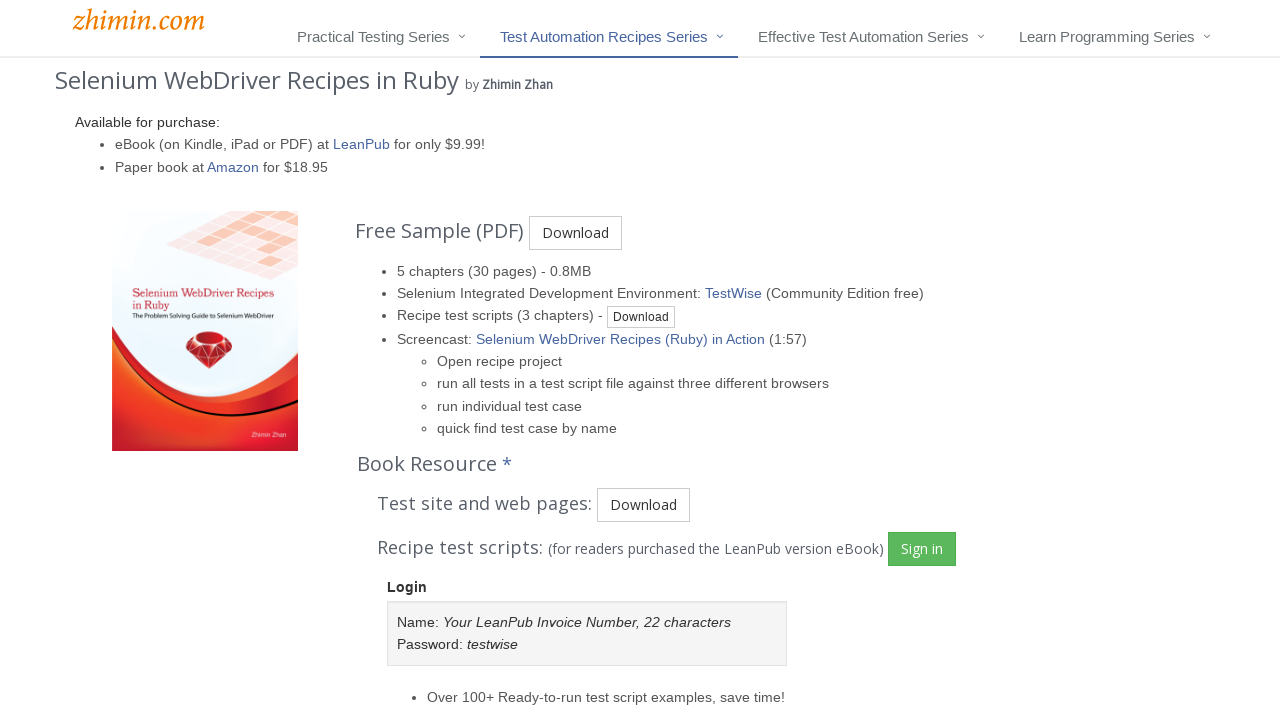

Navigated to Selenium Recipes book page
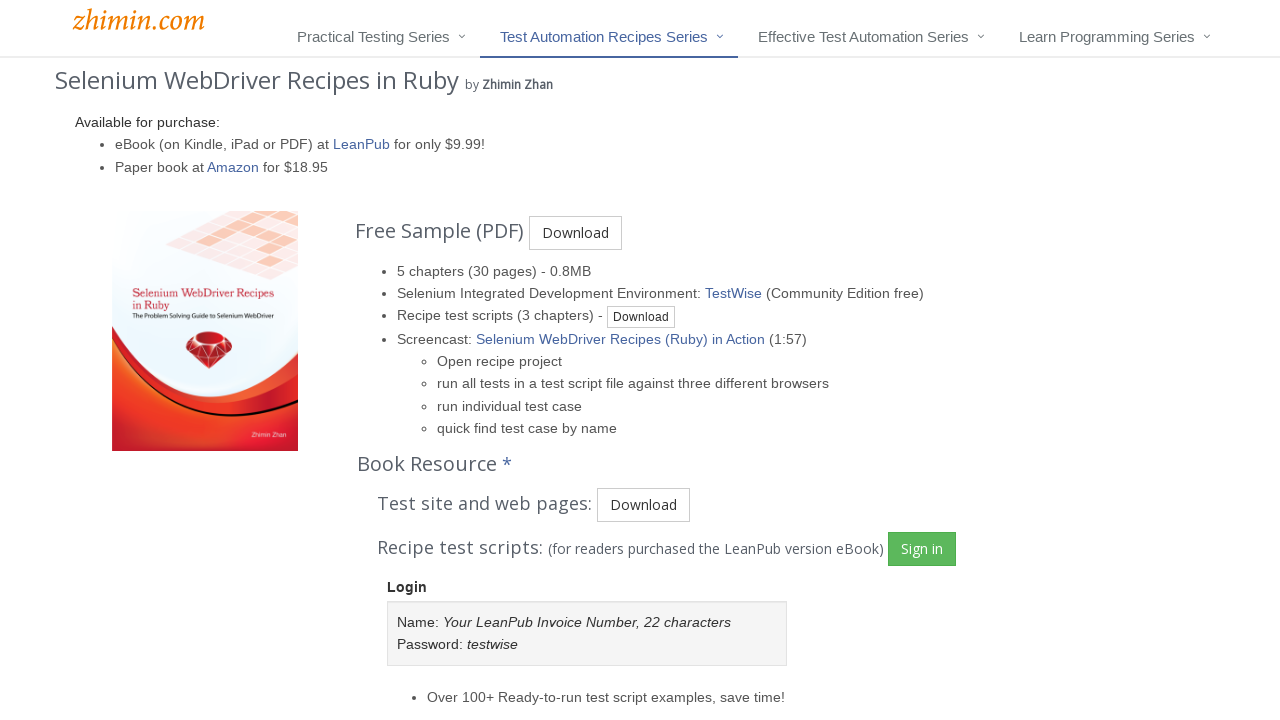

Clicked the Download link to initiate file download at (576, 233) on a:text('Download')
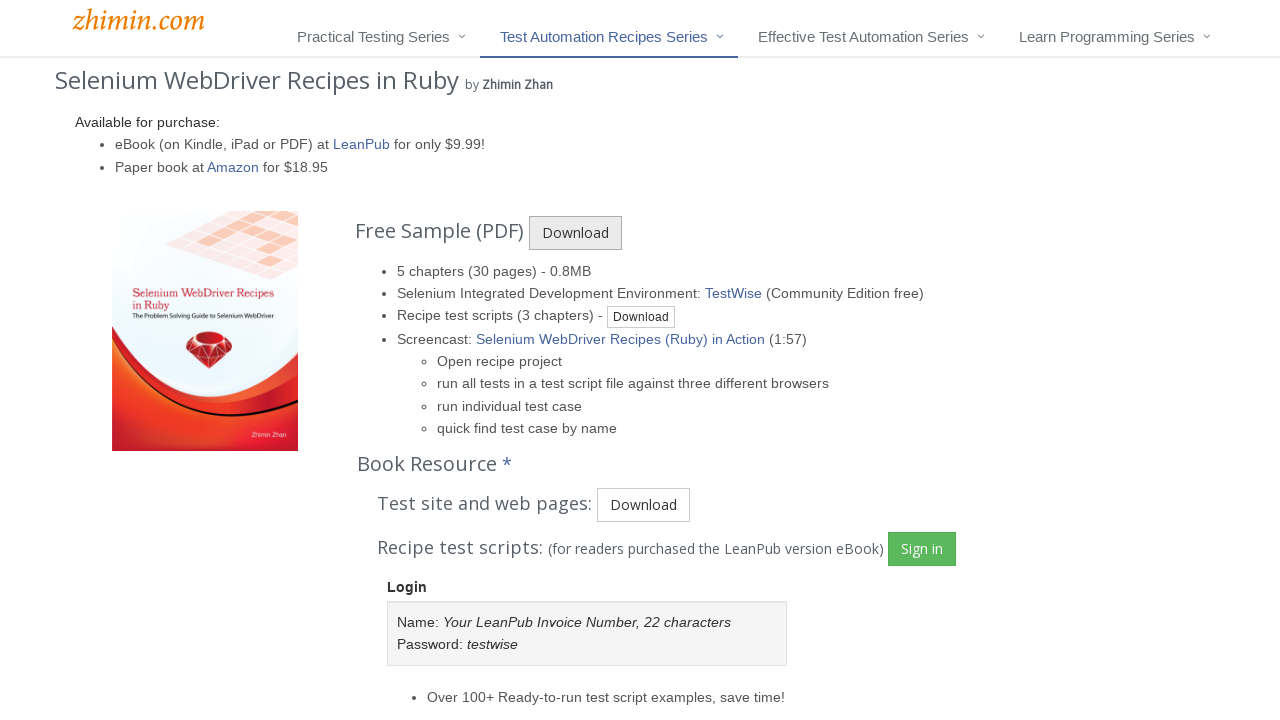

Waited 2 seconds for download to start
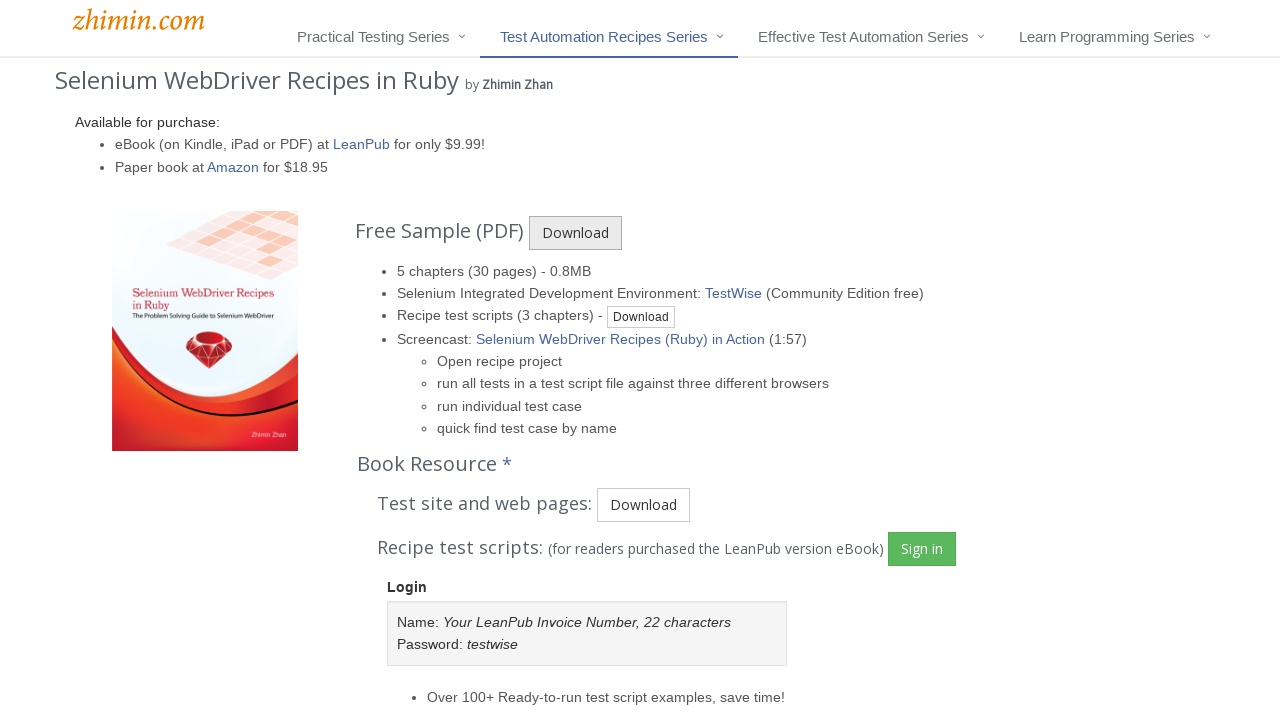

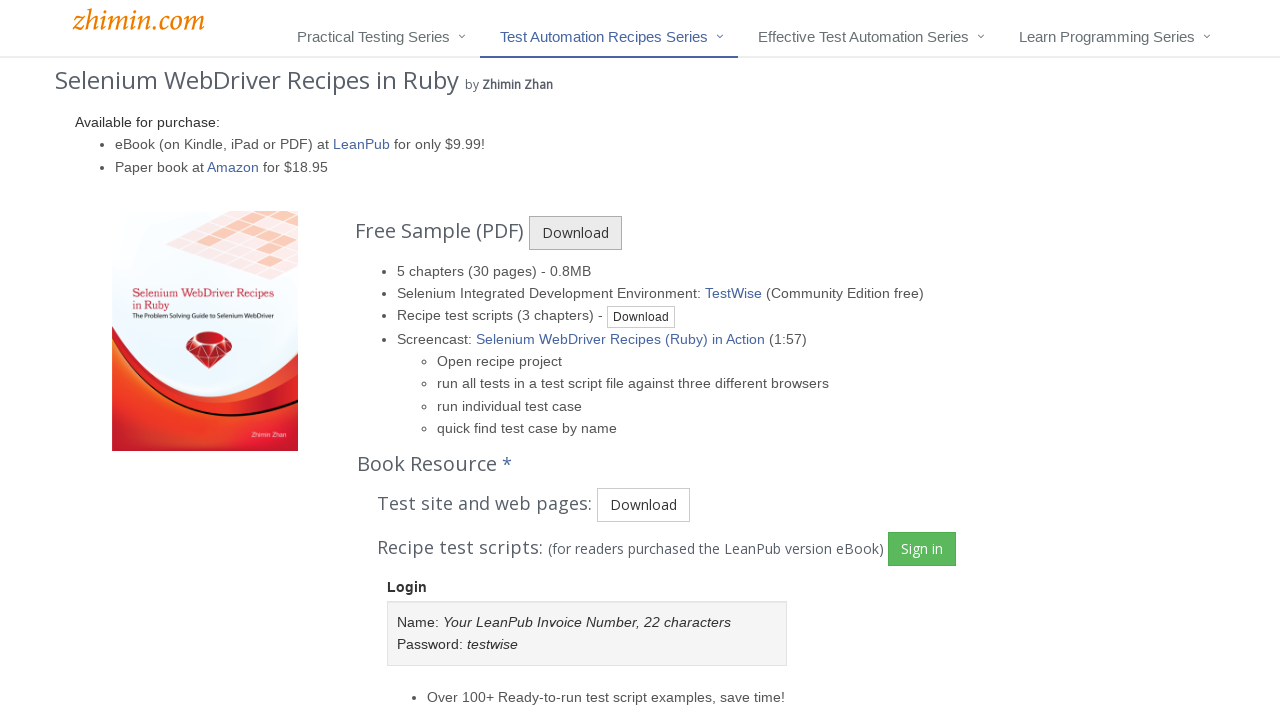